Tests the dropdown menu navigation on HDFC bank's website by hovering over the "Banking Products" menu item and clicking on the "Personal Loan" link.

Starting URL: https://www.hdfc.com/

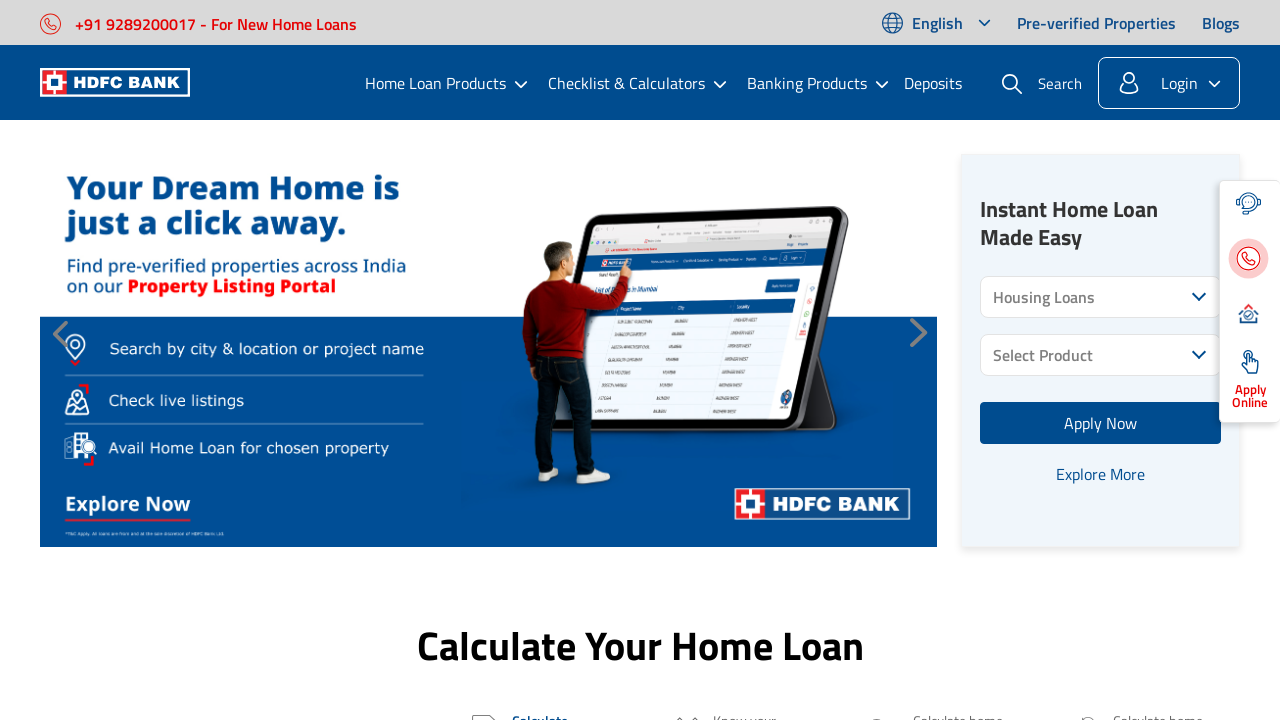

Waited for page to load with networkidle state
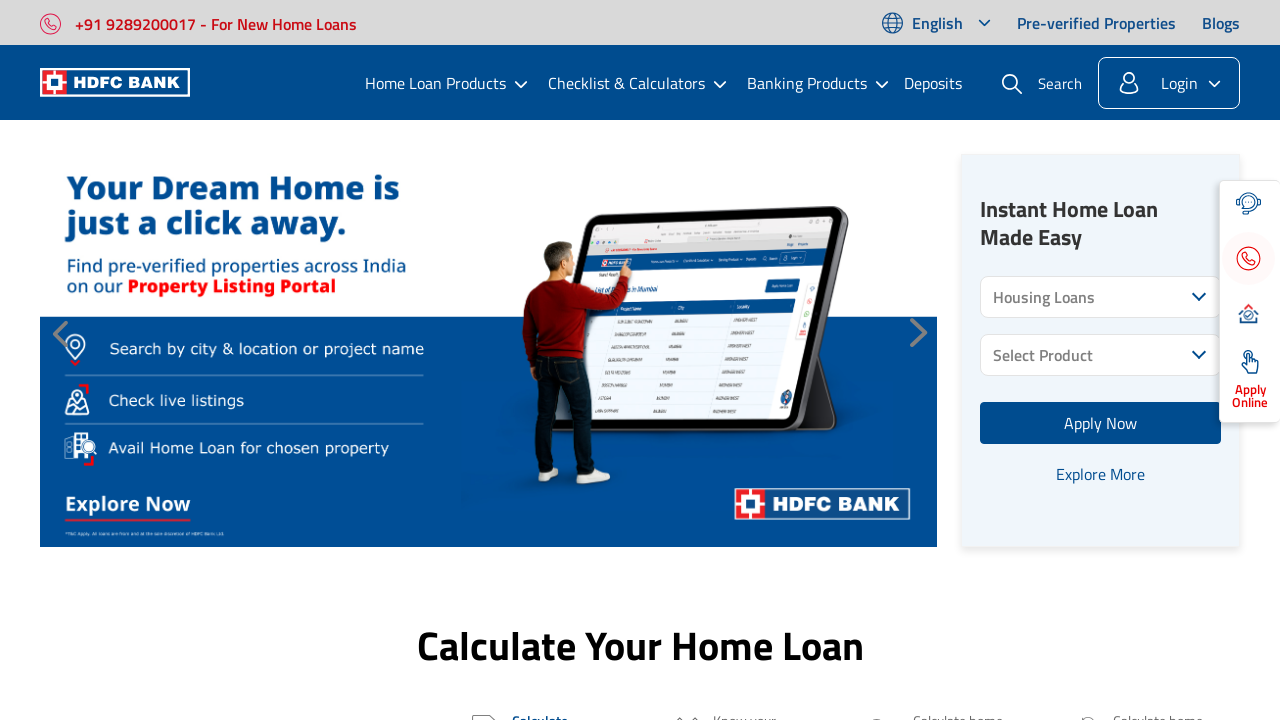

Hovered over 'Banking Products' menu item to reveal dropdown at (807, 82) on xpath=//ul[@class='primary-menu-list']//a[@title='Banking Products']
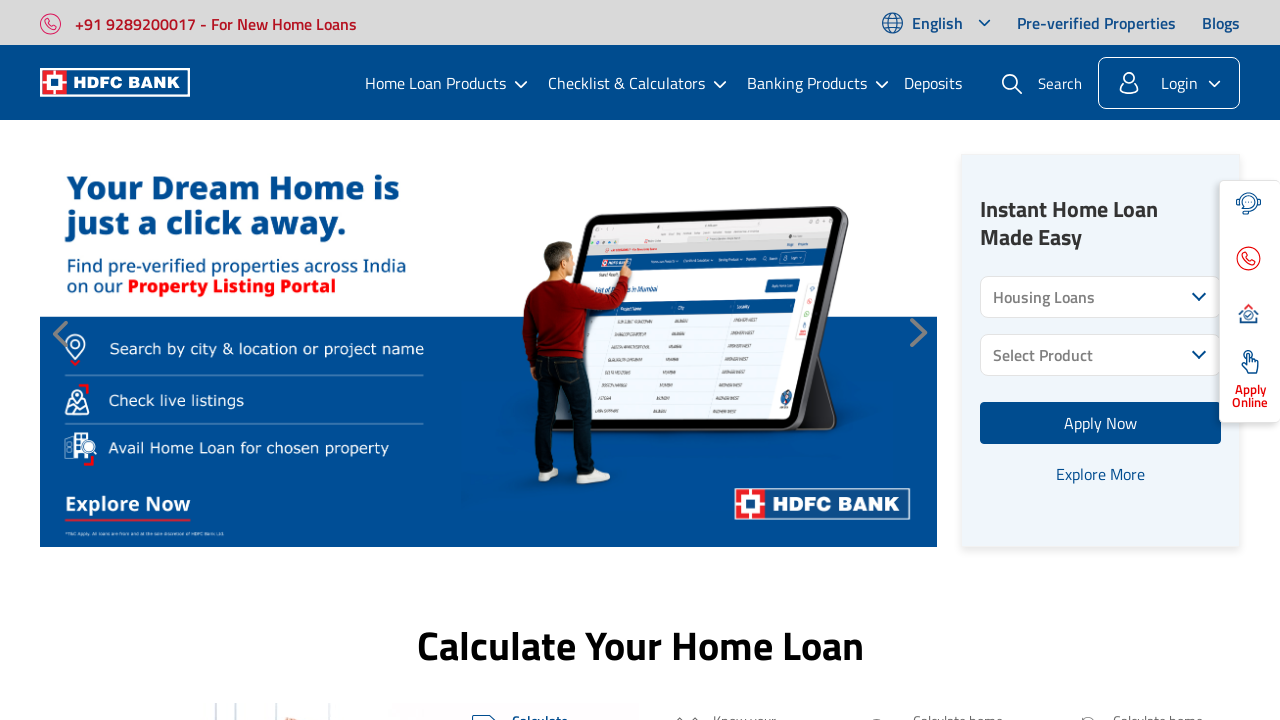

Clicked on 'Personal Loan' link from dropdown menu at (696, 208) on text=Personal Loan
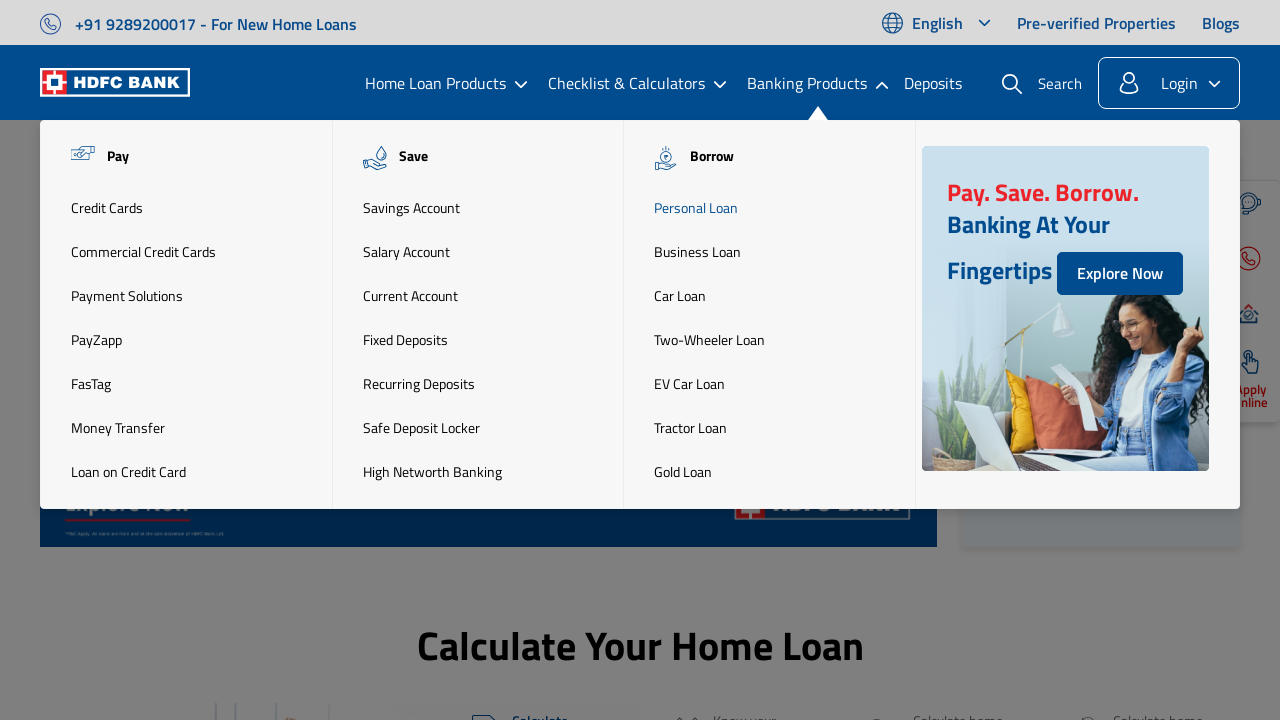

Waited for page navigation to complete with load state
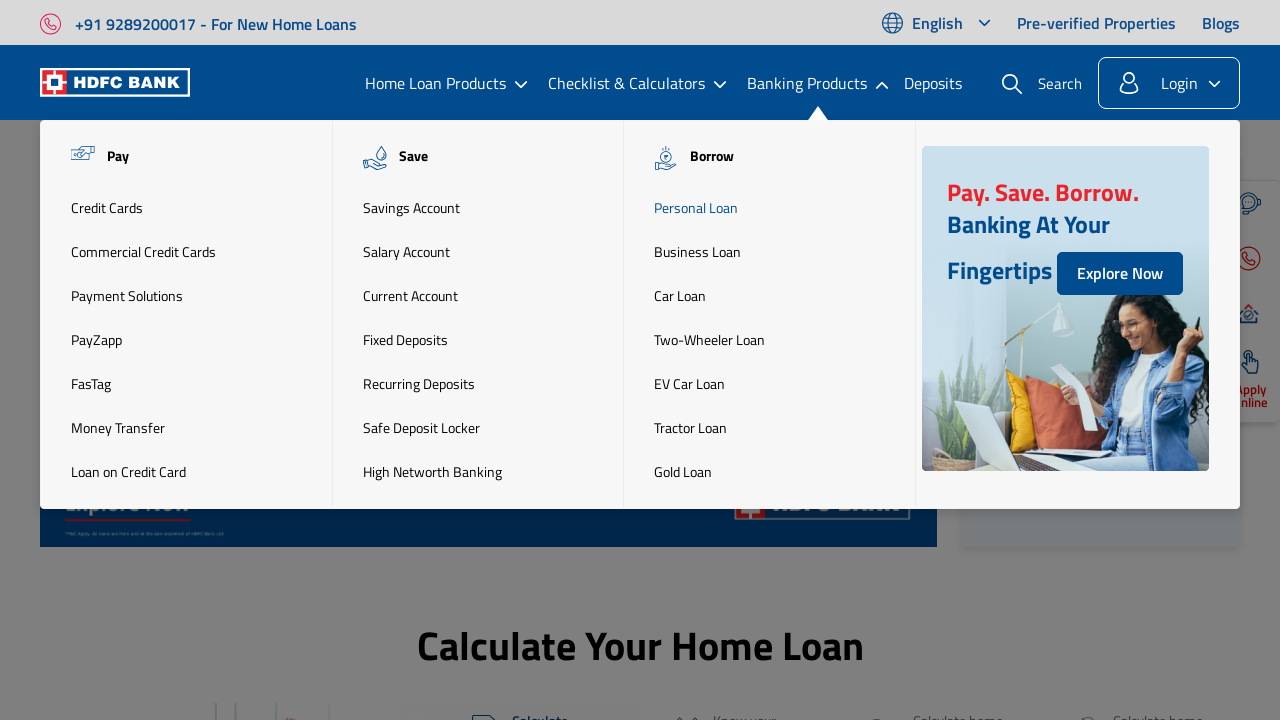

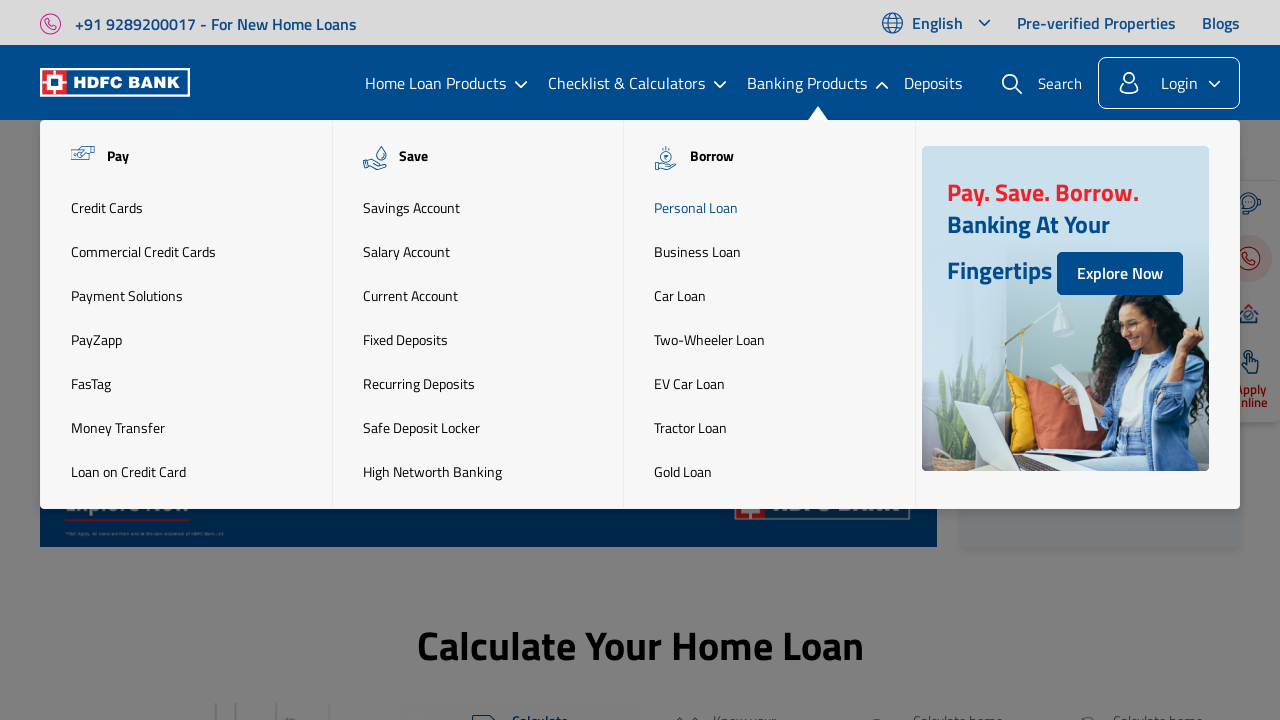